Tests sending keys to a designated element by typing "Selenium" into the text input

Starting URL: https://www.selenium.dev/selenium/web/single_text_input.html

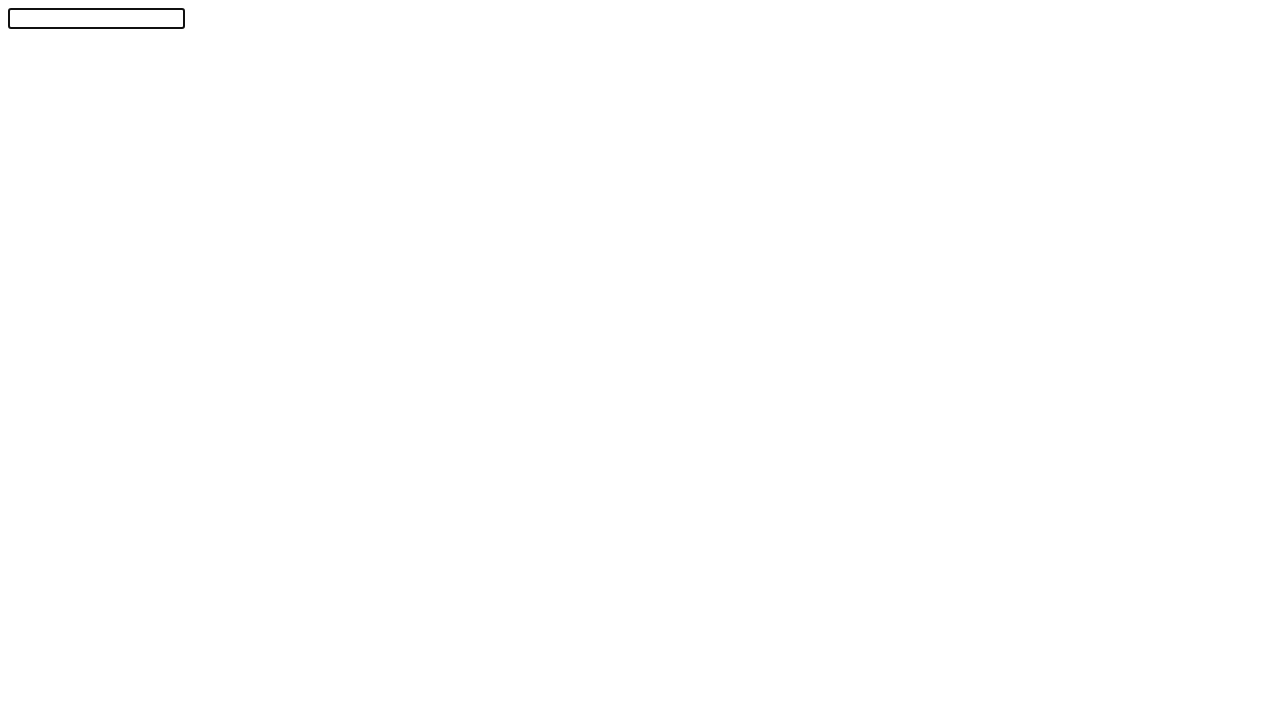

Filled text input with 'Selenium' on #textInput
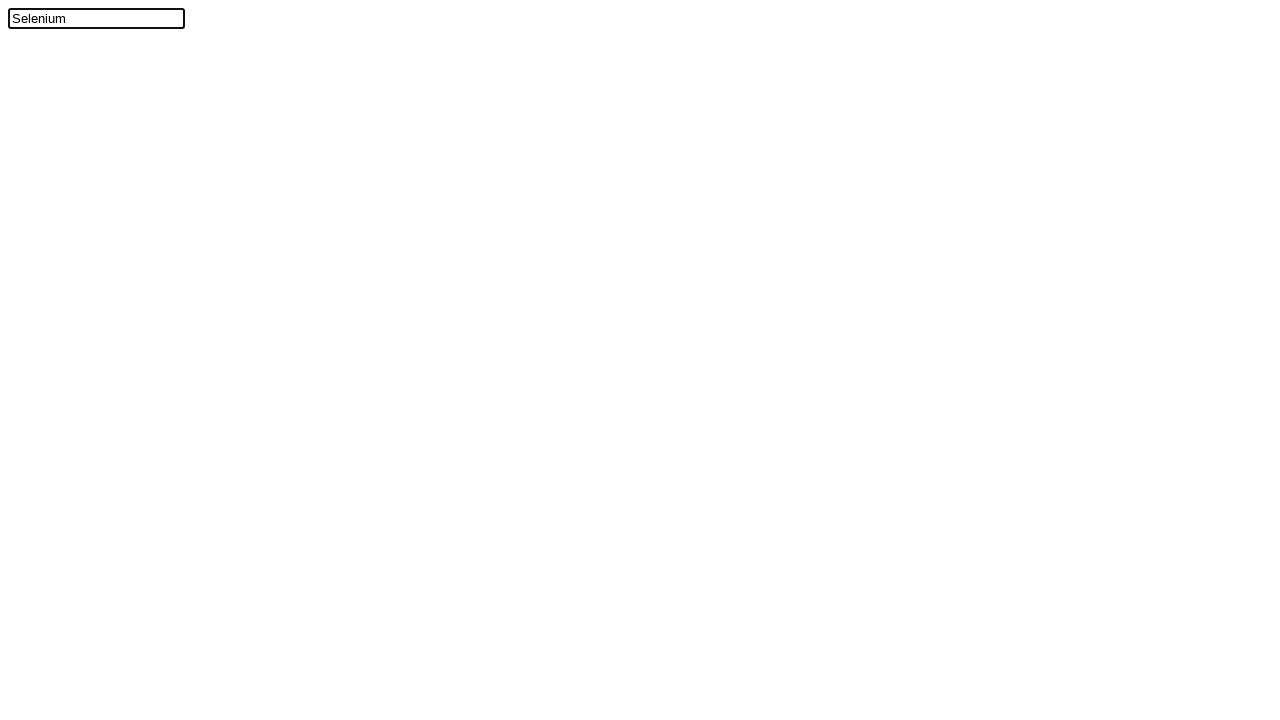

Located text input element
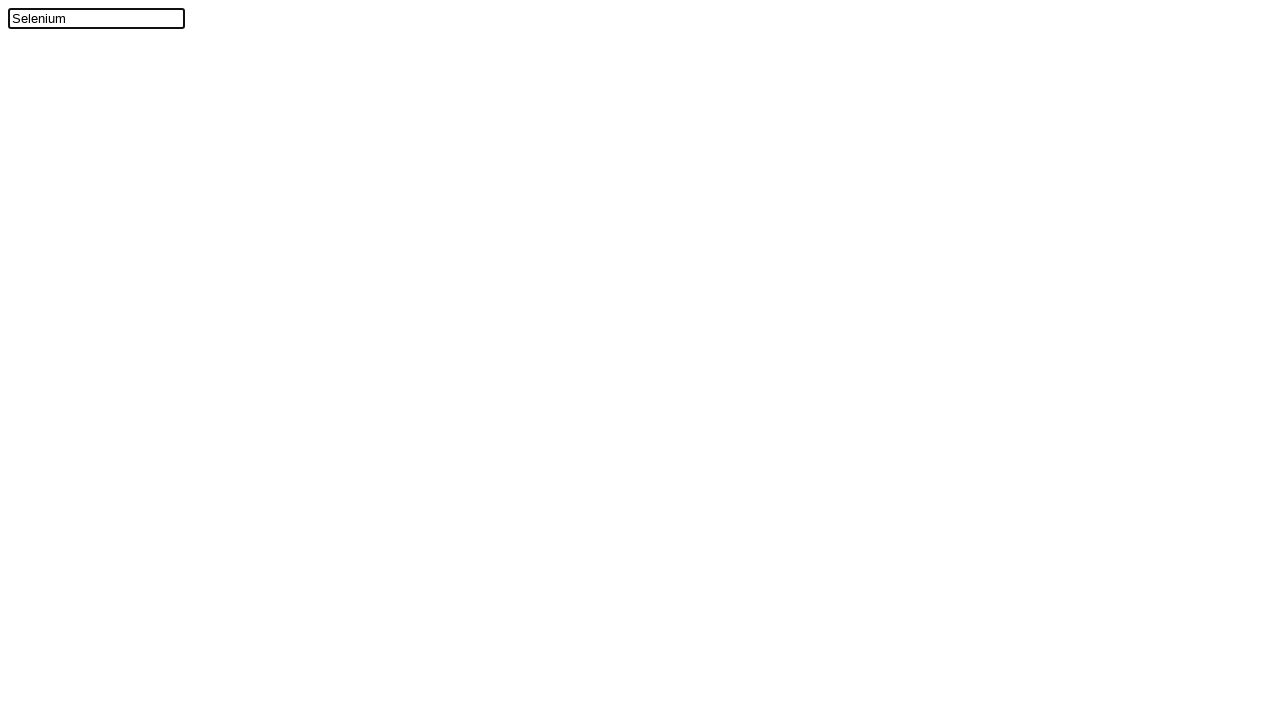

Verified text input contains 'Selenium'
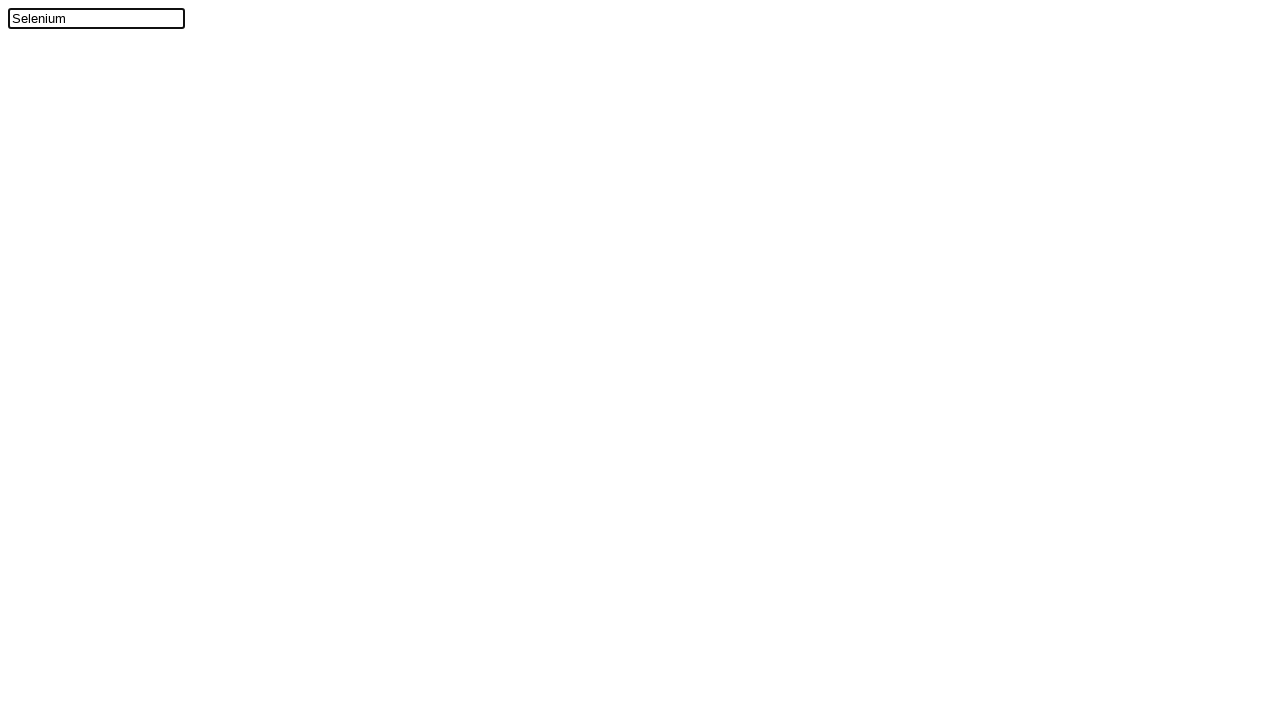

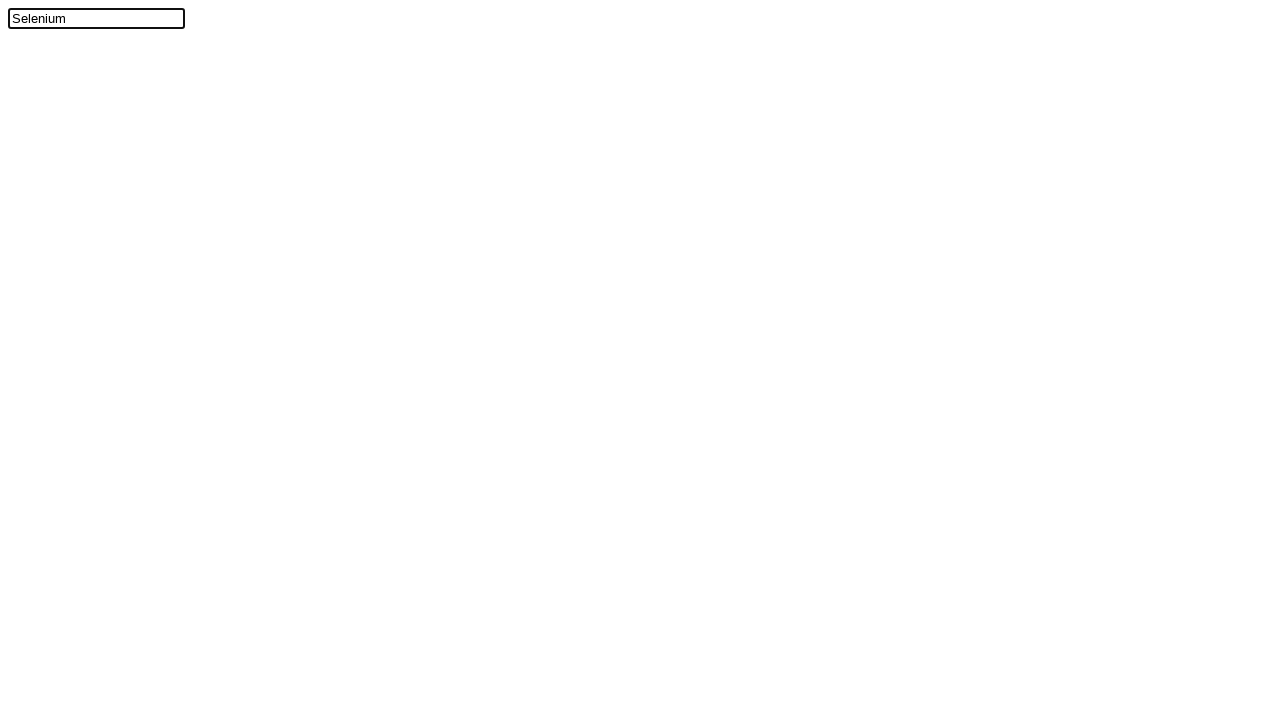